Tests checkbox functionality by checking all checkboxes present in the web table

Starting URL: https://practice.cydeo.com/web-tables

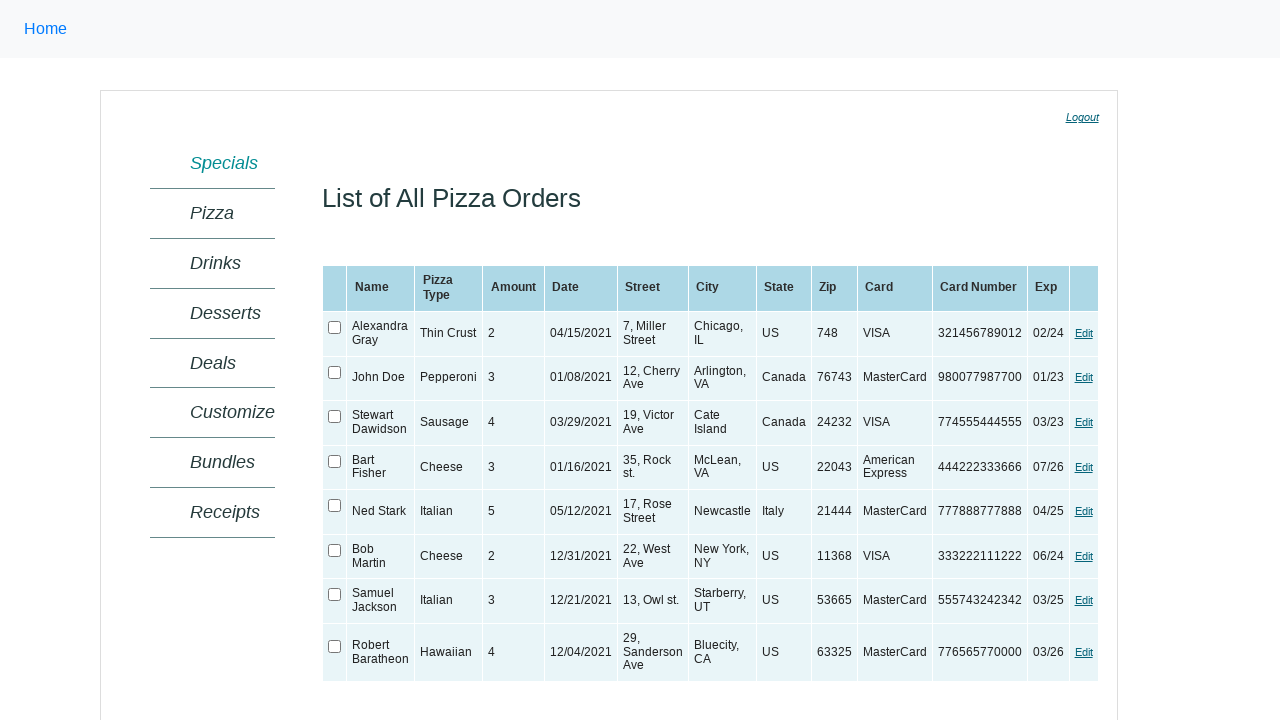

Web table loaded and became visible
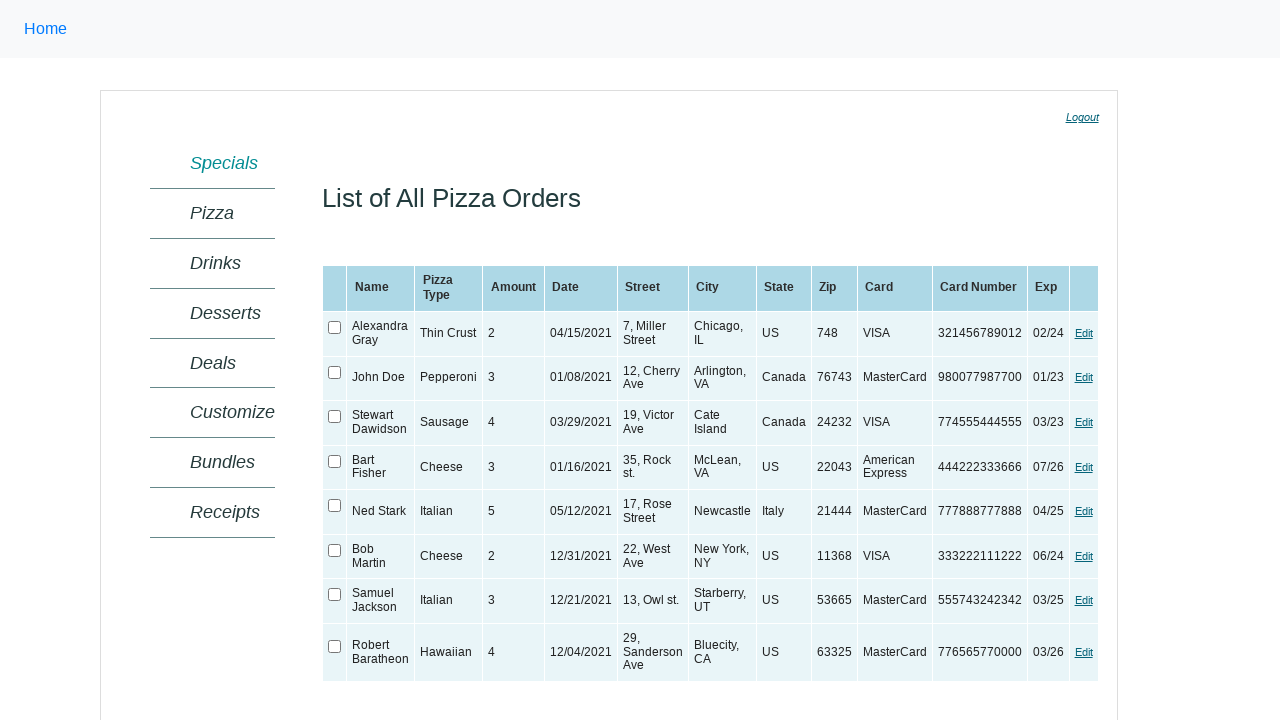

Located all checkboxes in the web table
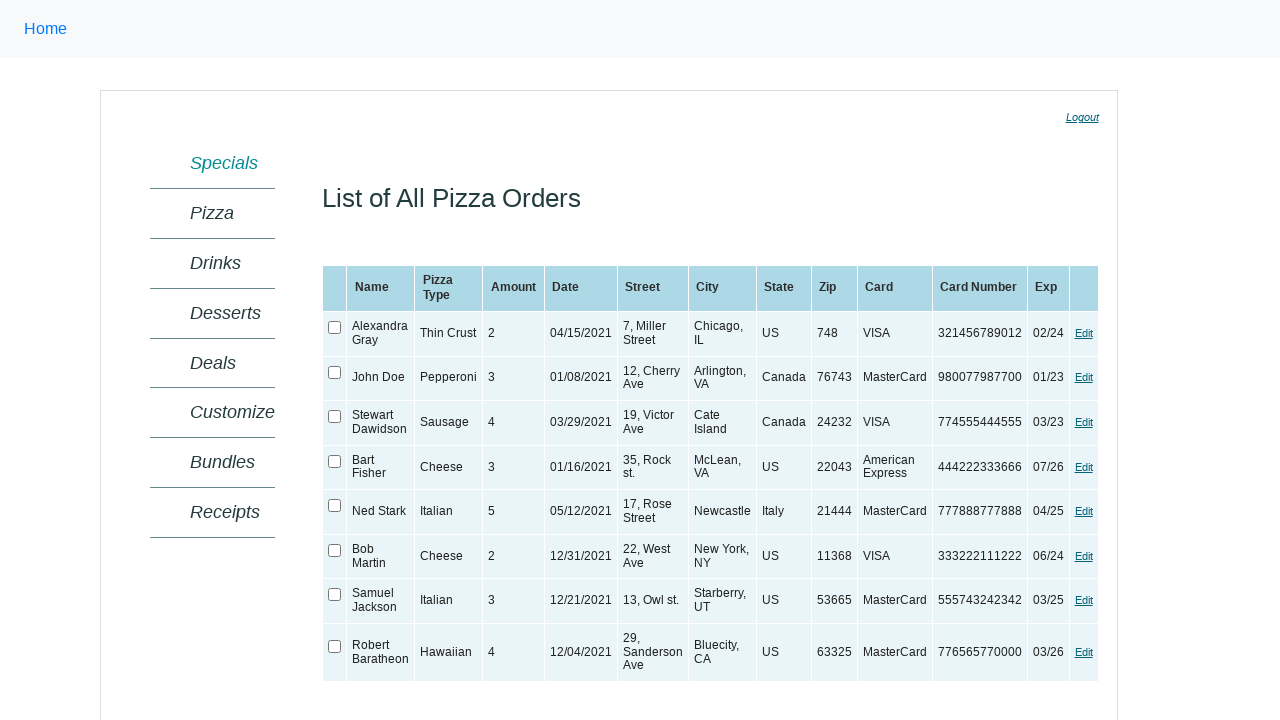

Checked a checkbox in the web table at (335, 328) on xpath=//table[@id='ctl00_MainContent_orderGrid'] >> xpath=//input >> nth=0
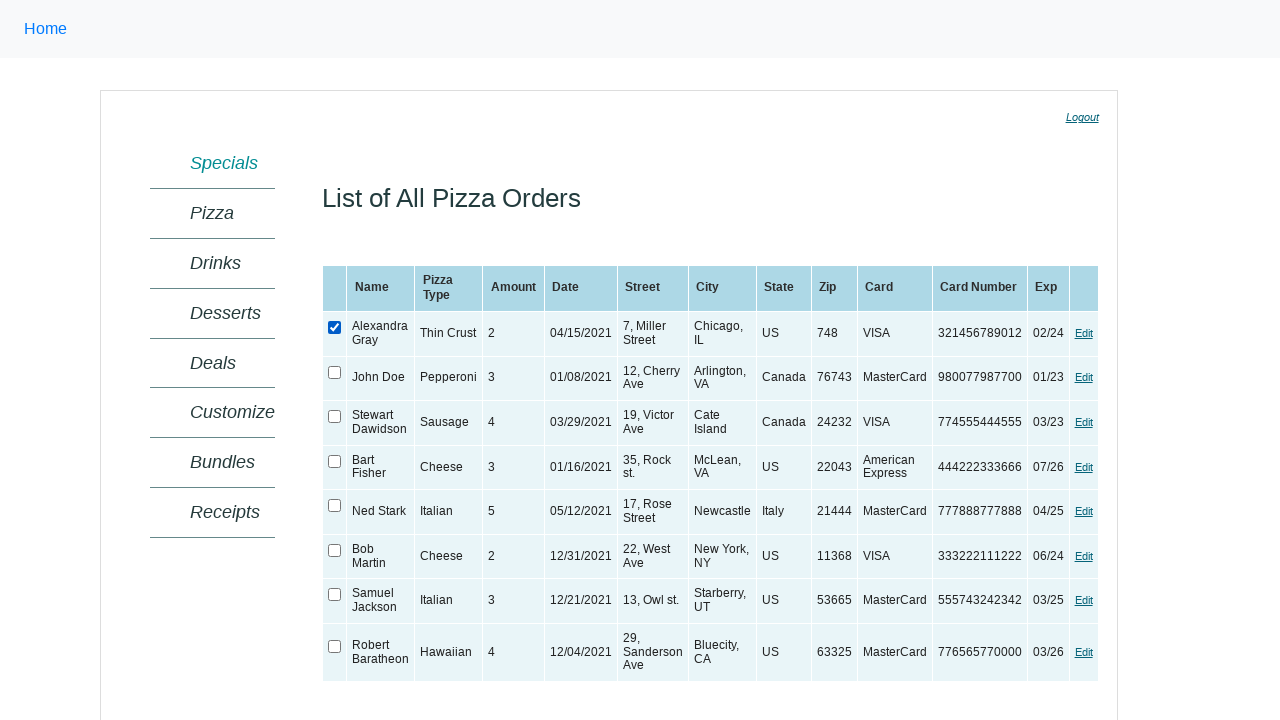

Checked a checkbox in the web table at (335, 372) on xpath=//table[@id='ctl00_MainContent_orderGrid'] >> xpath=//input >> nth=1
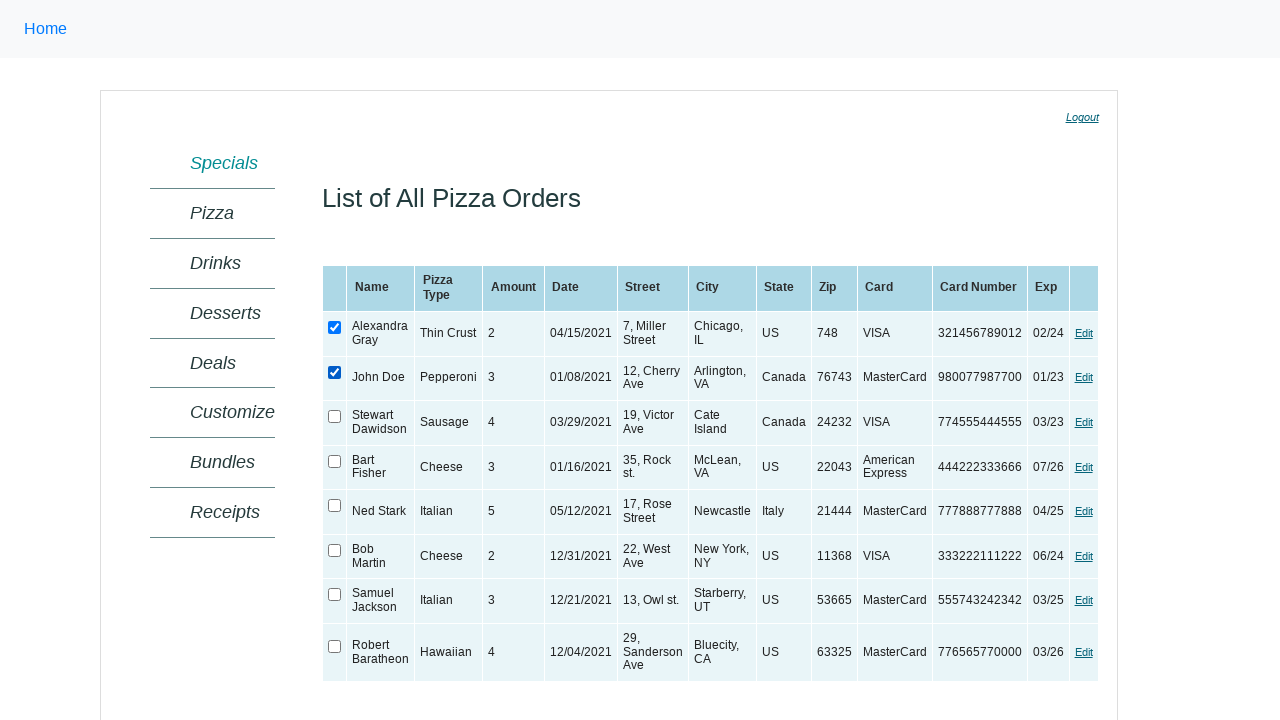

Checked a checkbox in the web table at (335, 417) on xpath=//table[@id='ctl00_MainContent_orderGrid'] >> xpath=//input >> nth=2
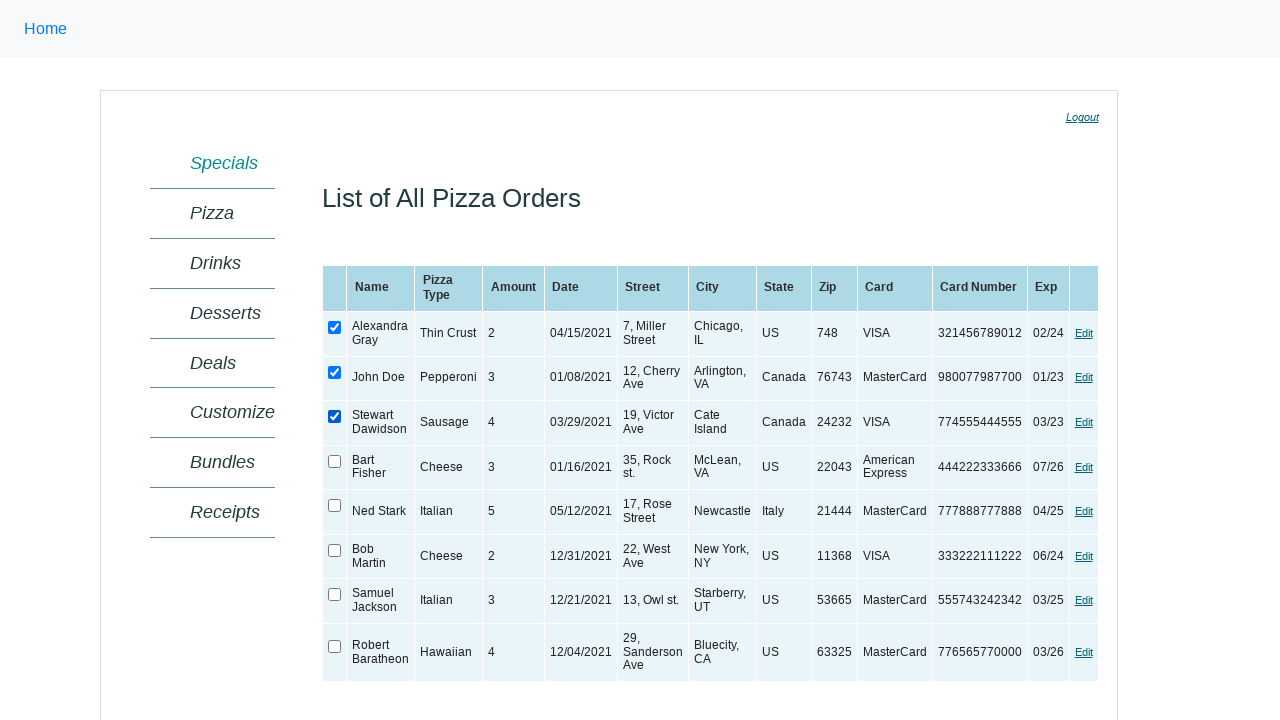

Checked a checkbox in the web table at (335, 461) on xpath=//table[@id='ctl00_MainContent_orderGrid'] >> xpath=//input >> nth=3
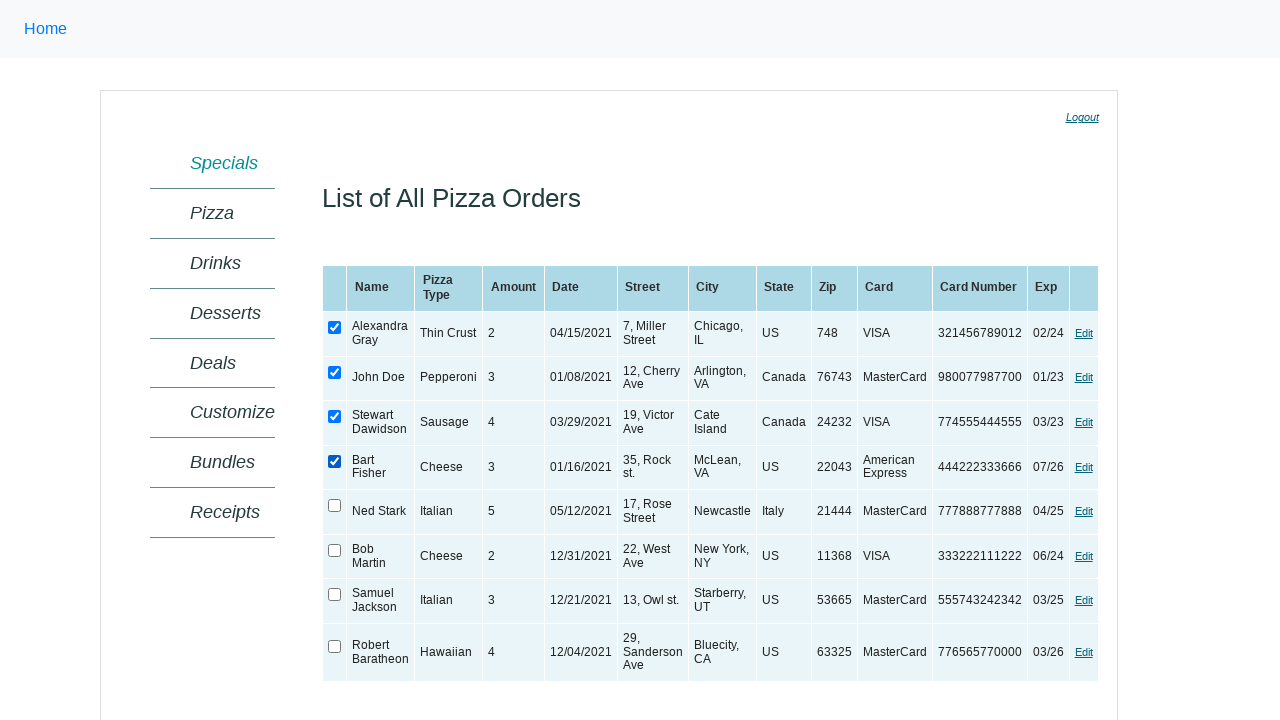

Checked a checkbox in the web table at (335, 506) on xpath=//table[@id='ctl00_MainContent_orderGrid'] >> xpath=//input >> nth=4
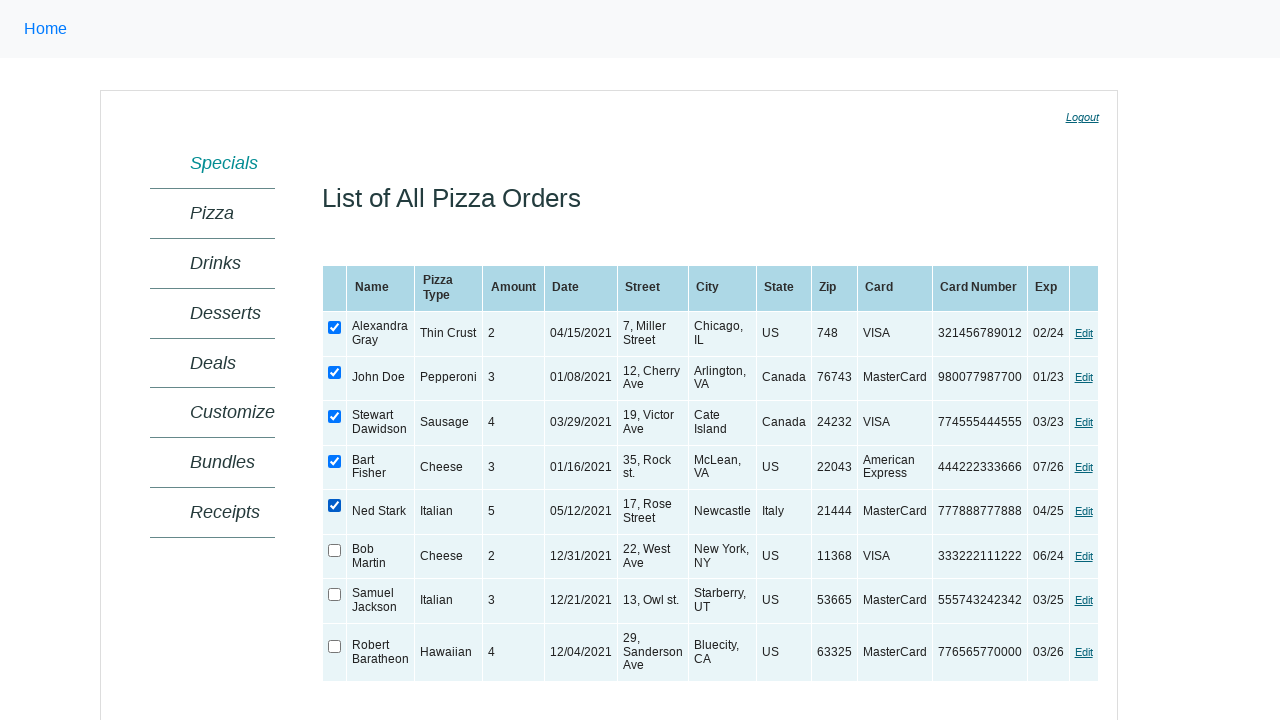

Checked a checkbox in the web table at (335, 550) on xpath=//table[@id='ctl00_MainContent_orderGrid'] >> xpath=//input >> nth=5
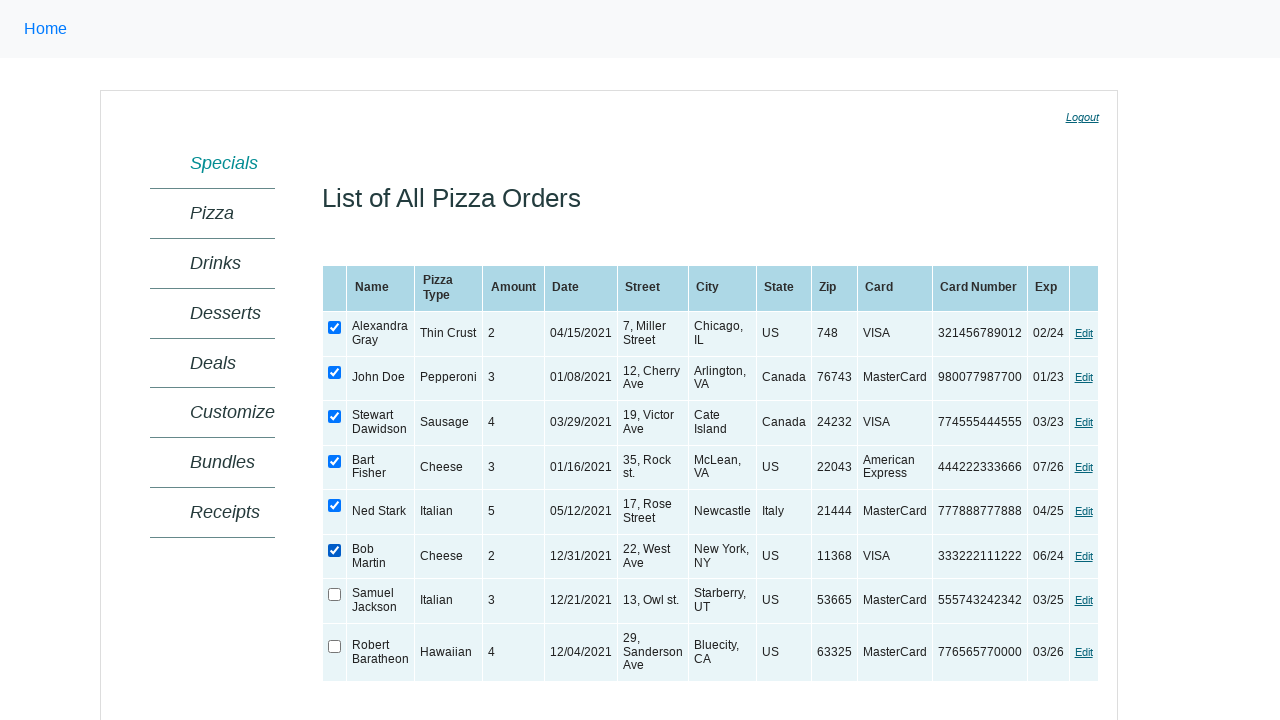

Checked a checkbox in the web table at (335, 595) on xpath=//table[@id='ctl00_MainContent_orderGrid'] >> xpath=//input >> nth=6
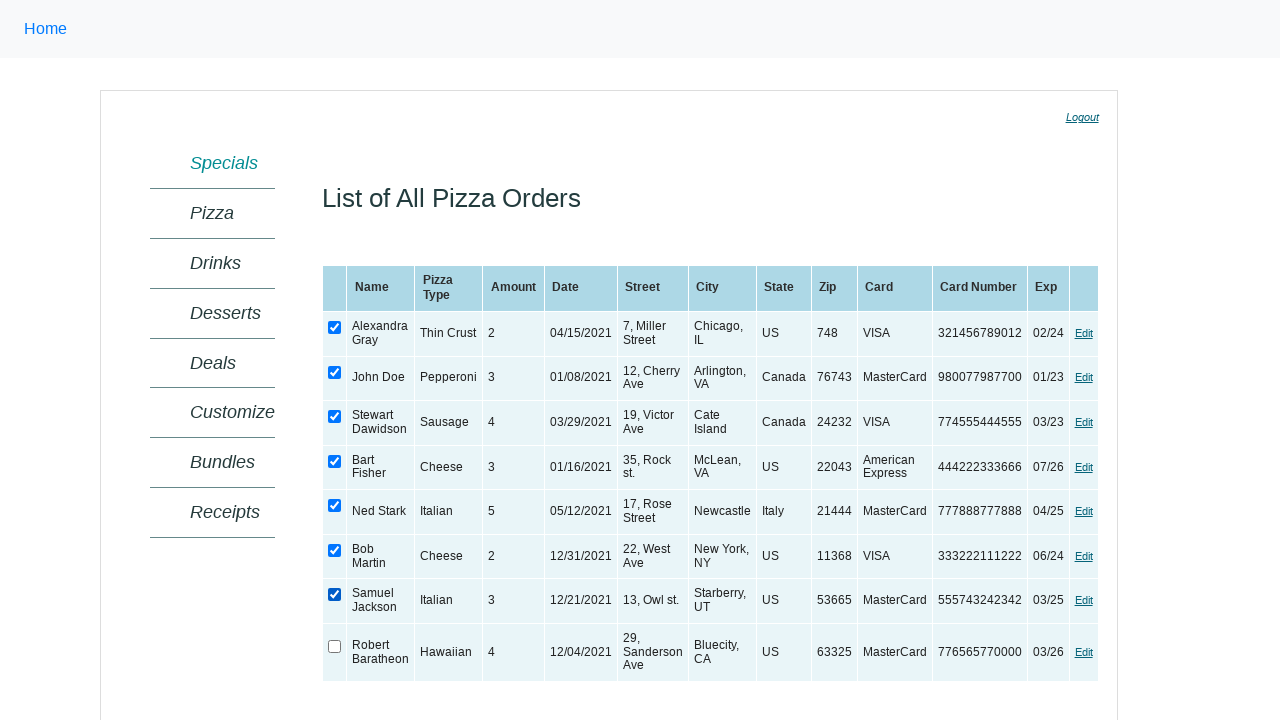

Checked a checkbox in the web table at (335, 646) on xpath=//table[@id='ctl00_MainContent_orderGrid'] >> xpath=//input >> nth=7
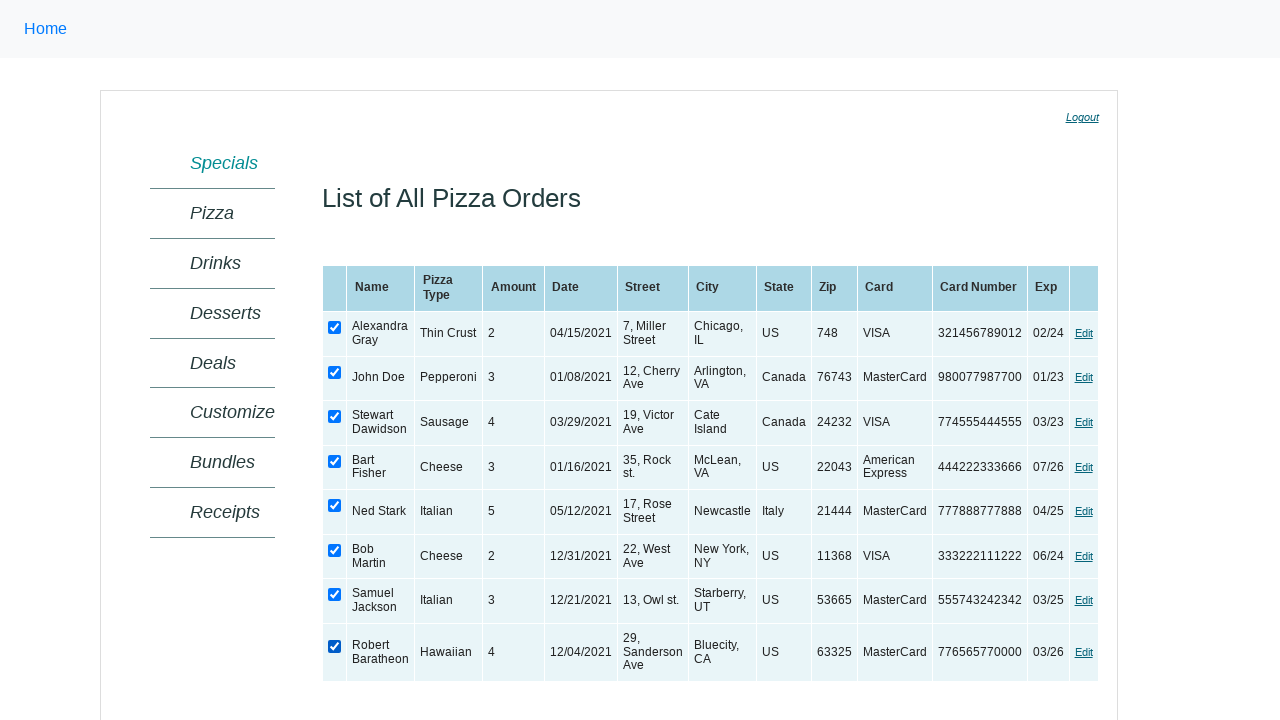

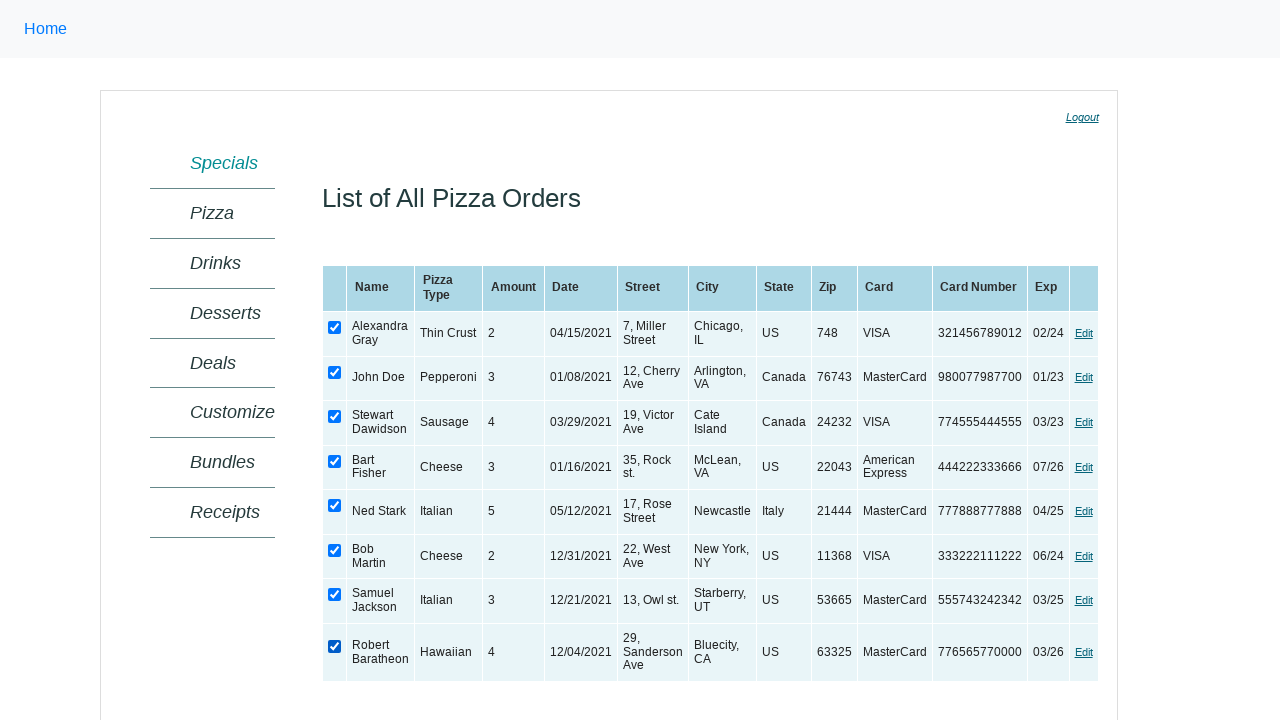